Tests static dropdown selection functionality by selecting options using different methods (by index, visible text, and value)

Starting URL: https://rahulshettyacademy.com/dropdownsPractise/

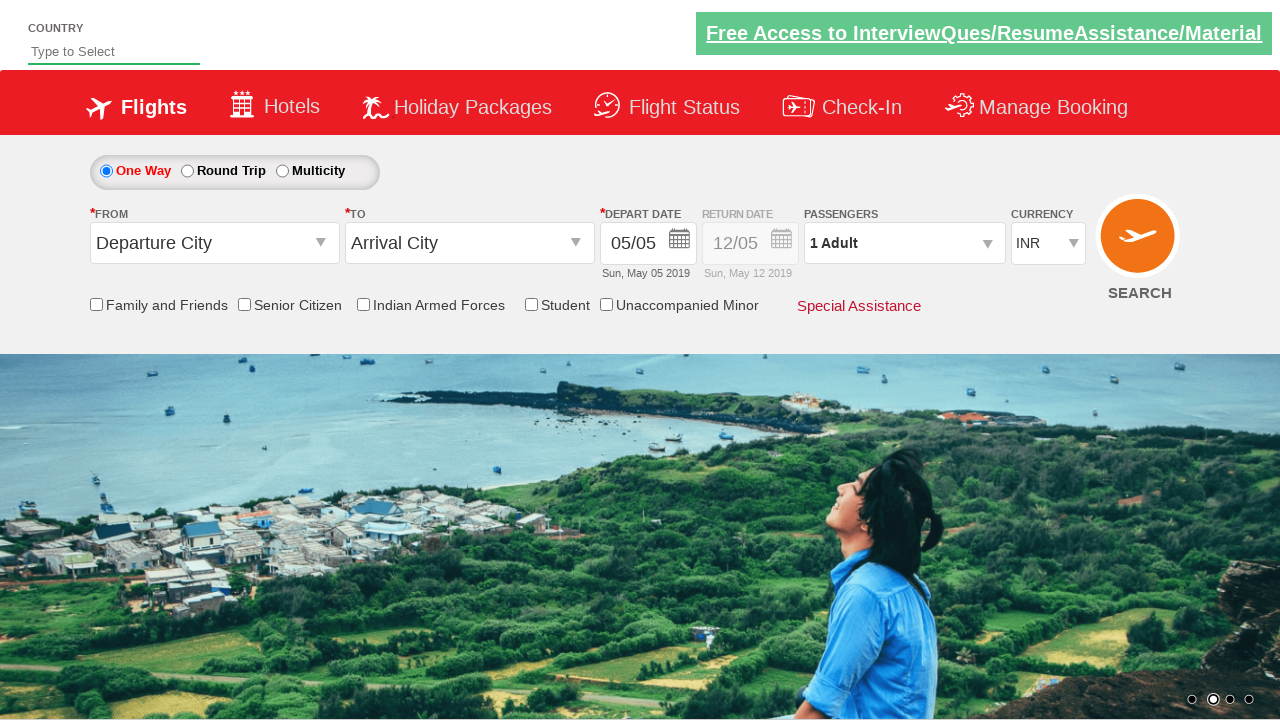

Selected currency dropdown option by index 2 on #ctl00_mainContent_DropDownListCurrency
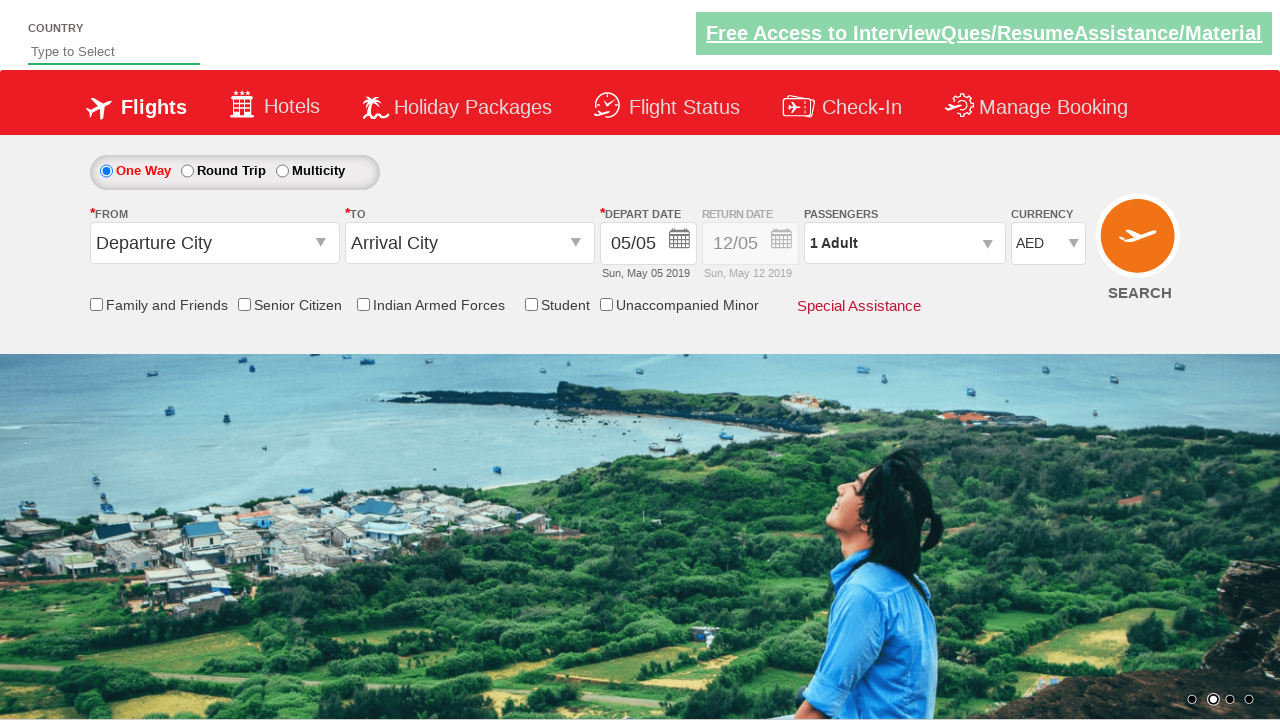

Retrieved selected currency dropdown value
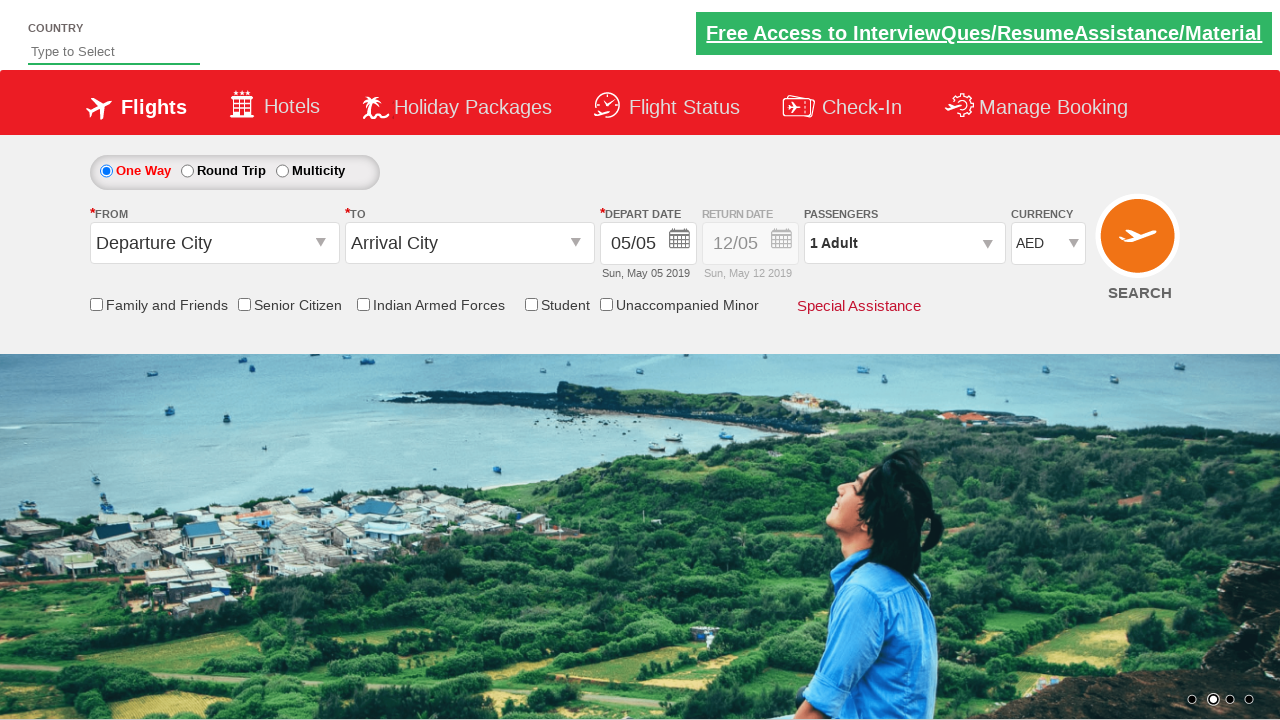

Printed selected currency option text
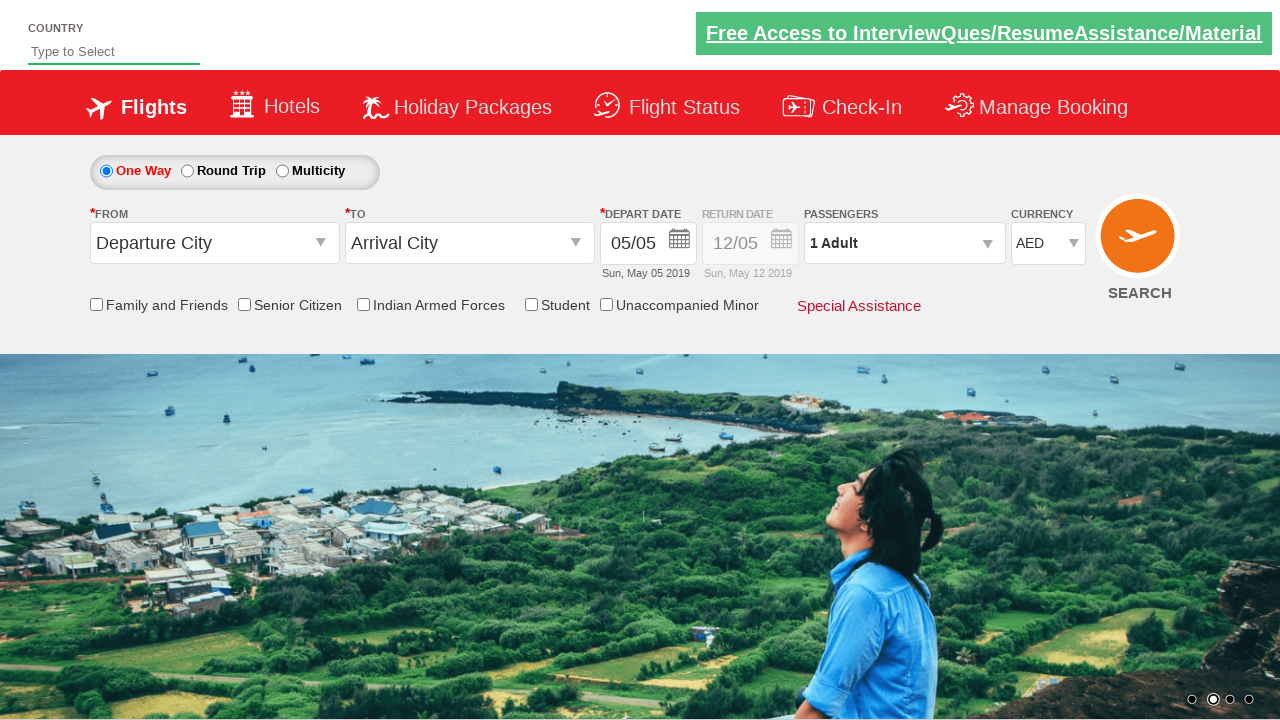

Selected USD from currency dropdown by visible text on #ctl00_mainContent_DropDownListCurrency
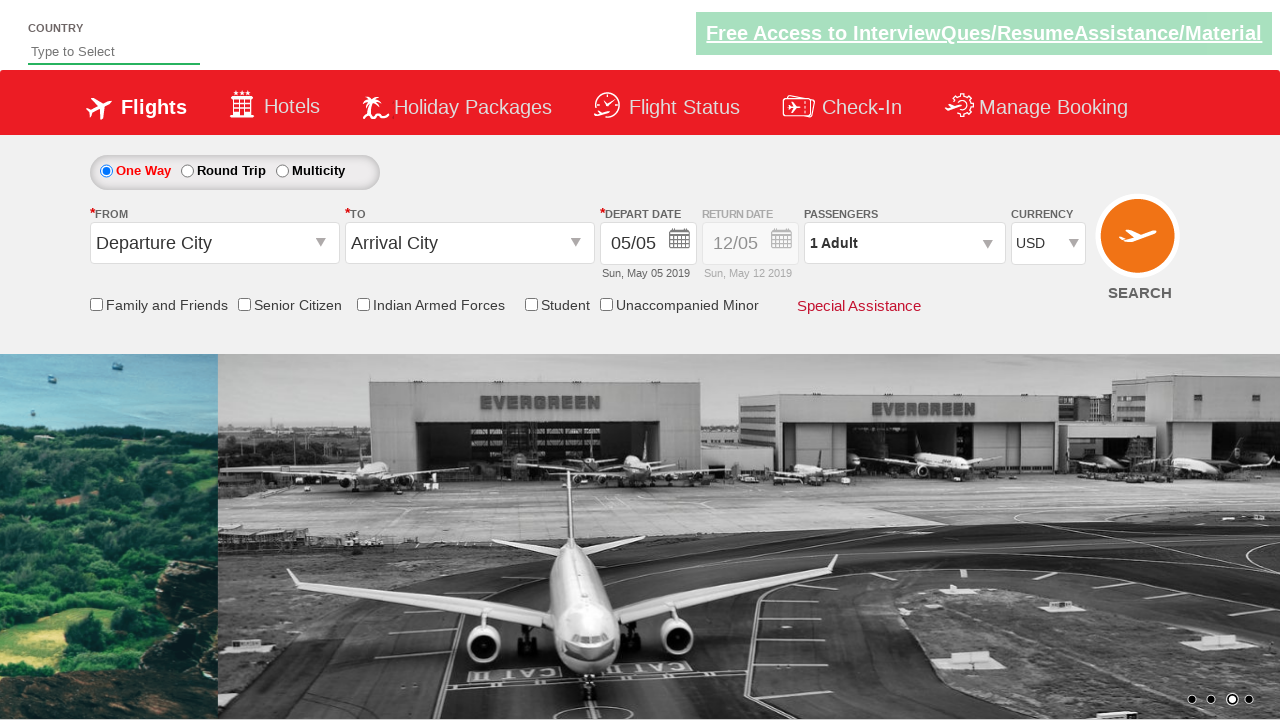

Retrieved selected currency dropdown value after USD selection
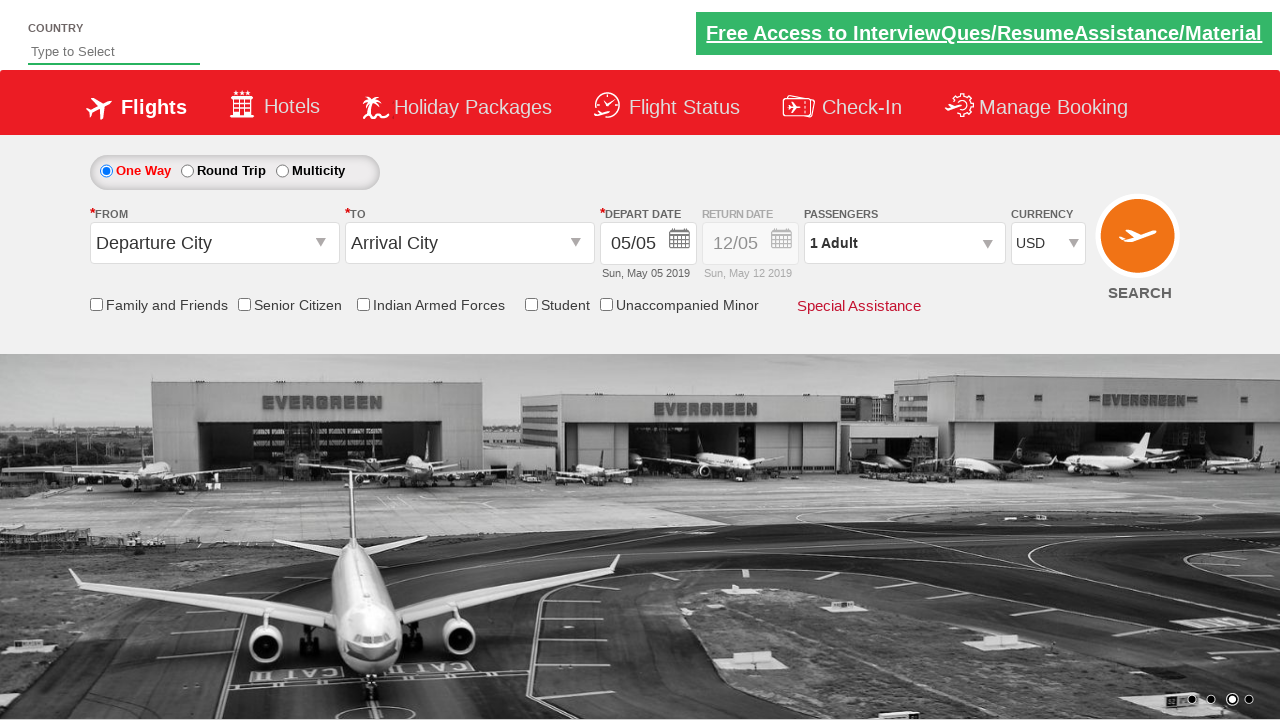

Printed selected currency option text after USD selection
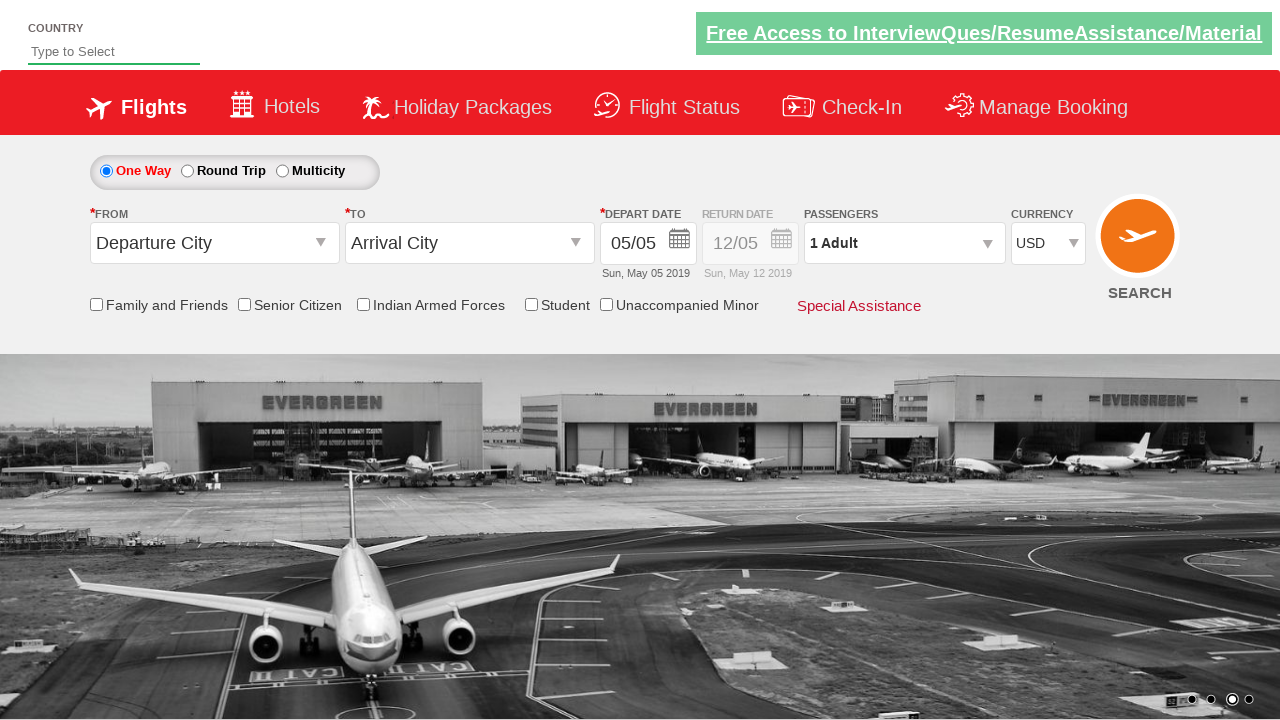

Selected INR from currency dropdown by value on #ctl00_mainContent_DropDownListCurrency
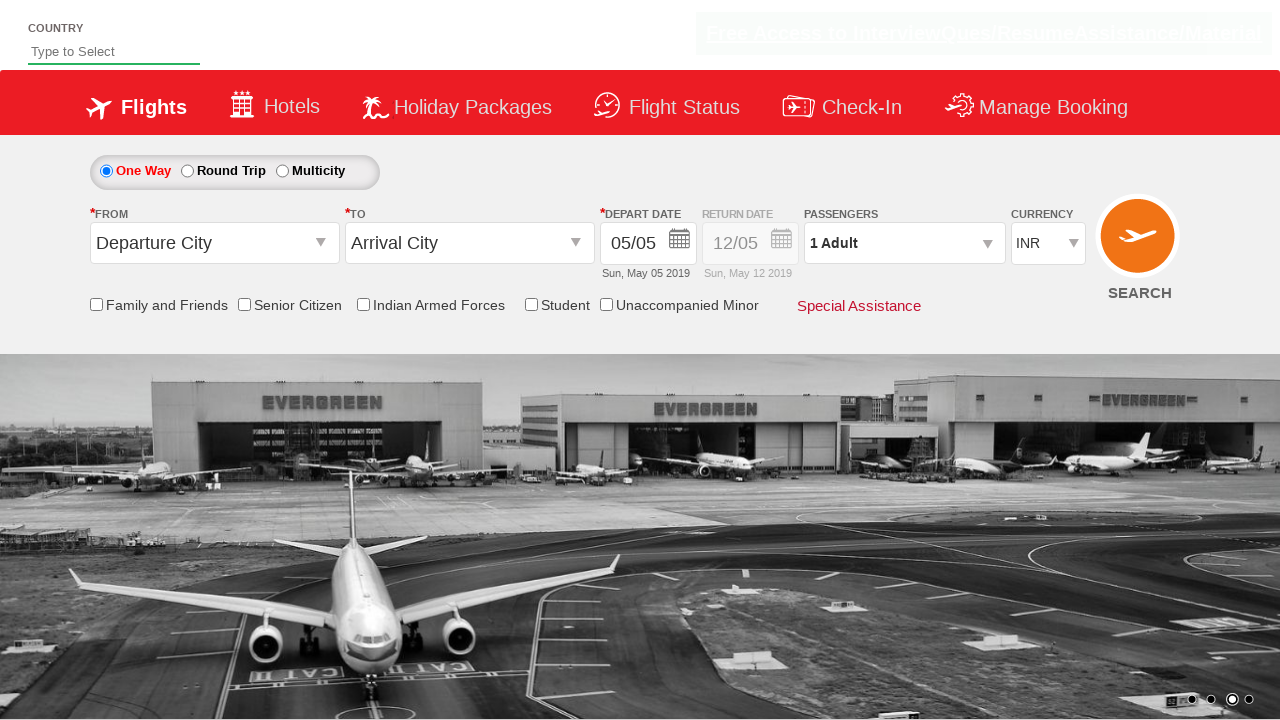

Retrieved selected currency dropdown value after INR selection
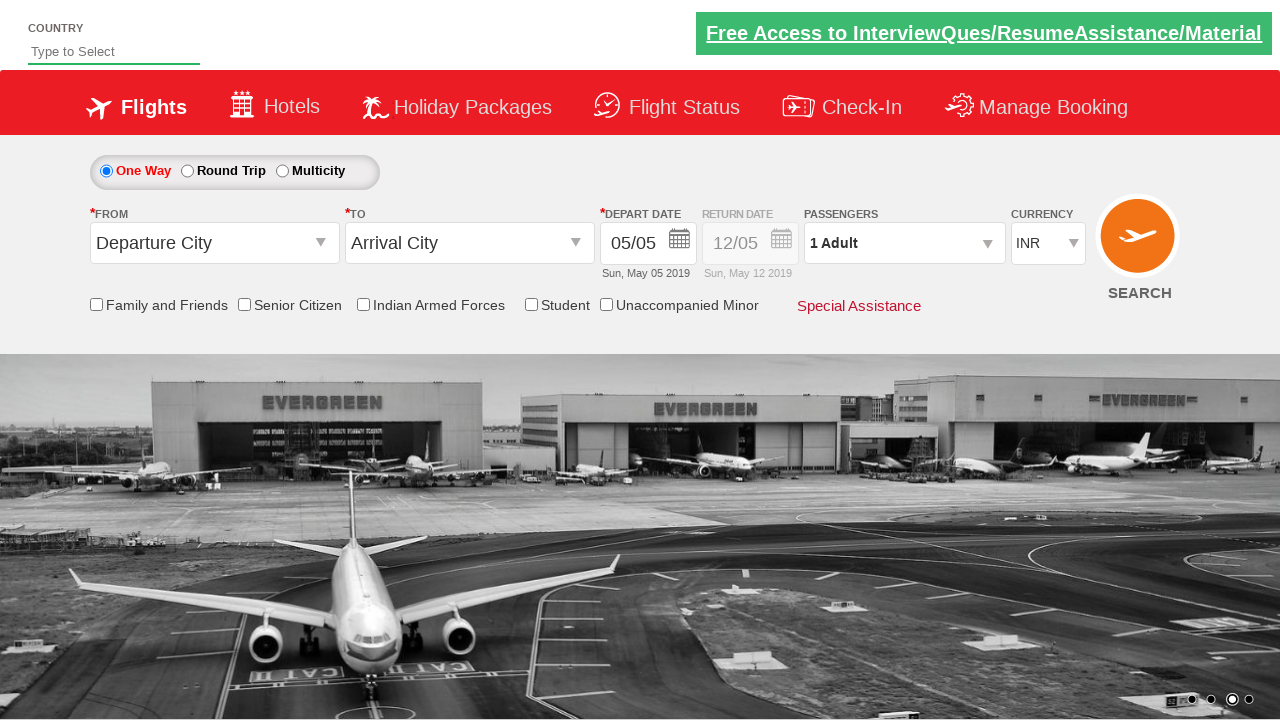

Printed selected currency option text after INR selection
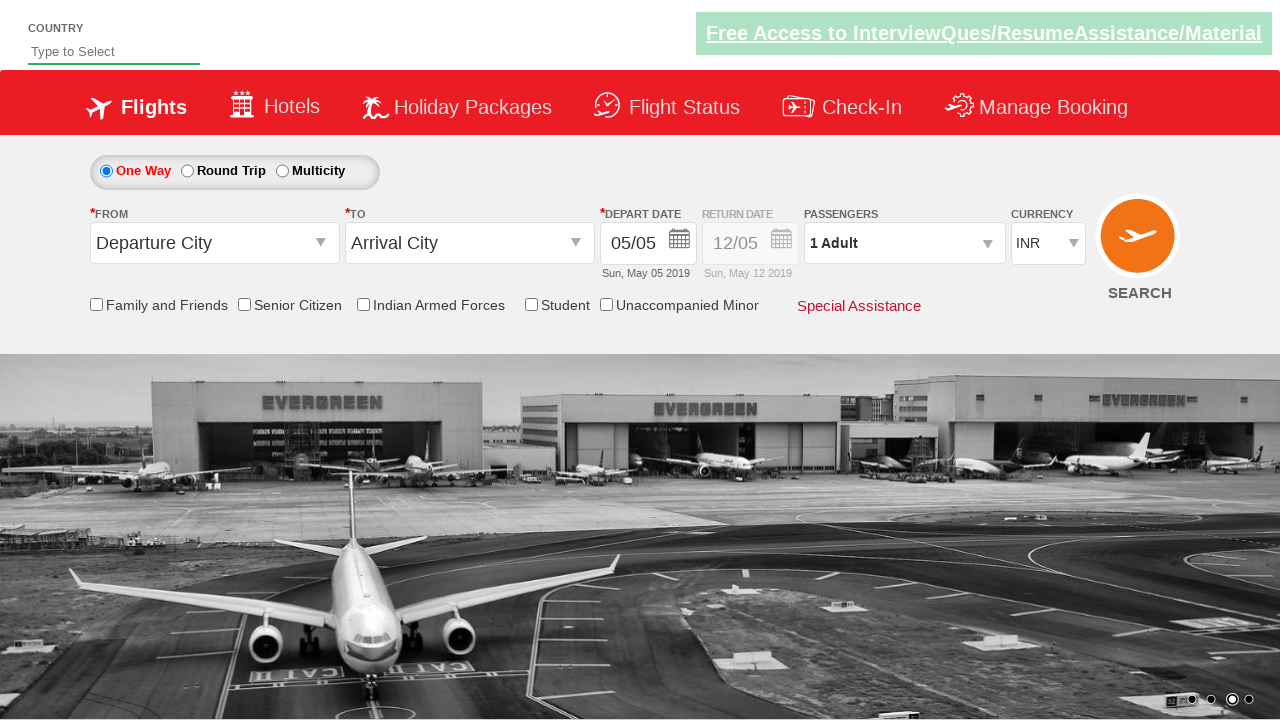

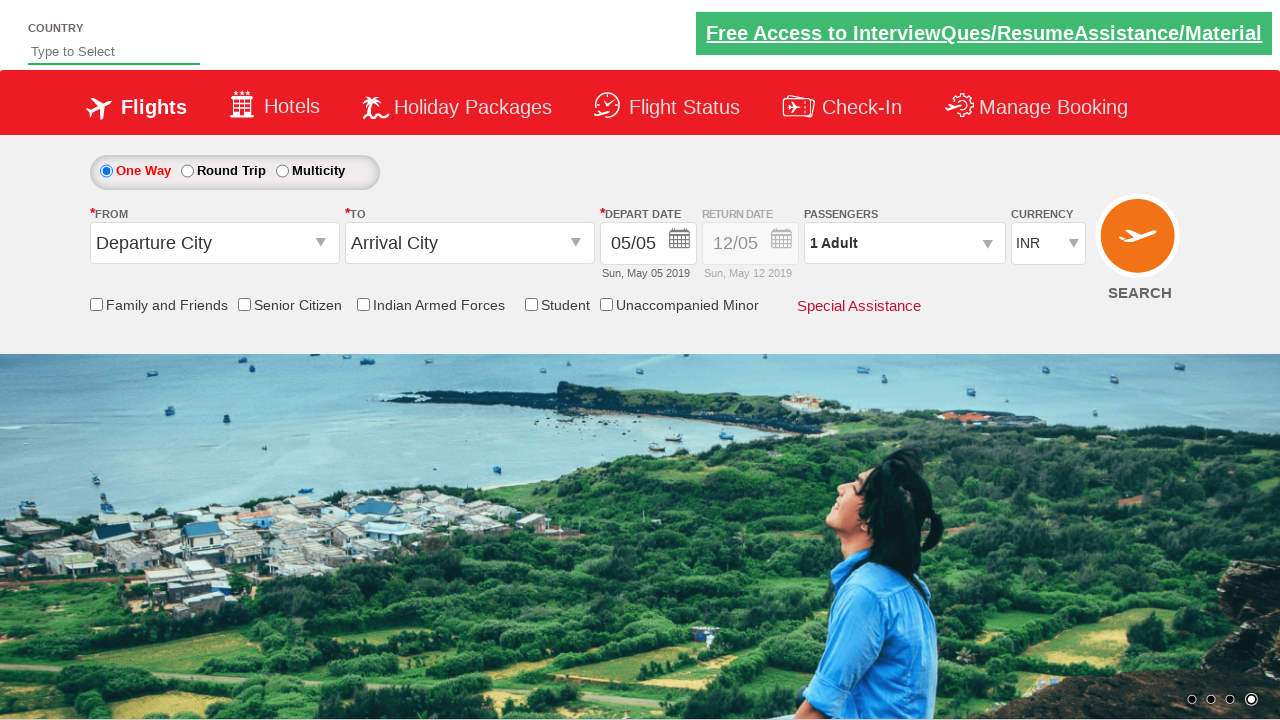